Navigates to an automation practice website, maximizes the browser window, and verifies the page loads by checking the title.

Starting URL: http://practice.automationtesting.in/

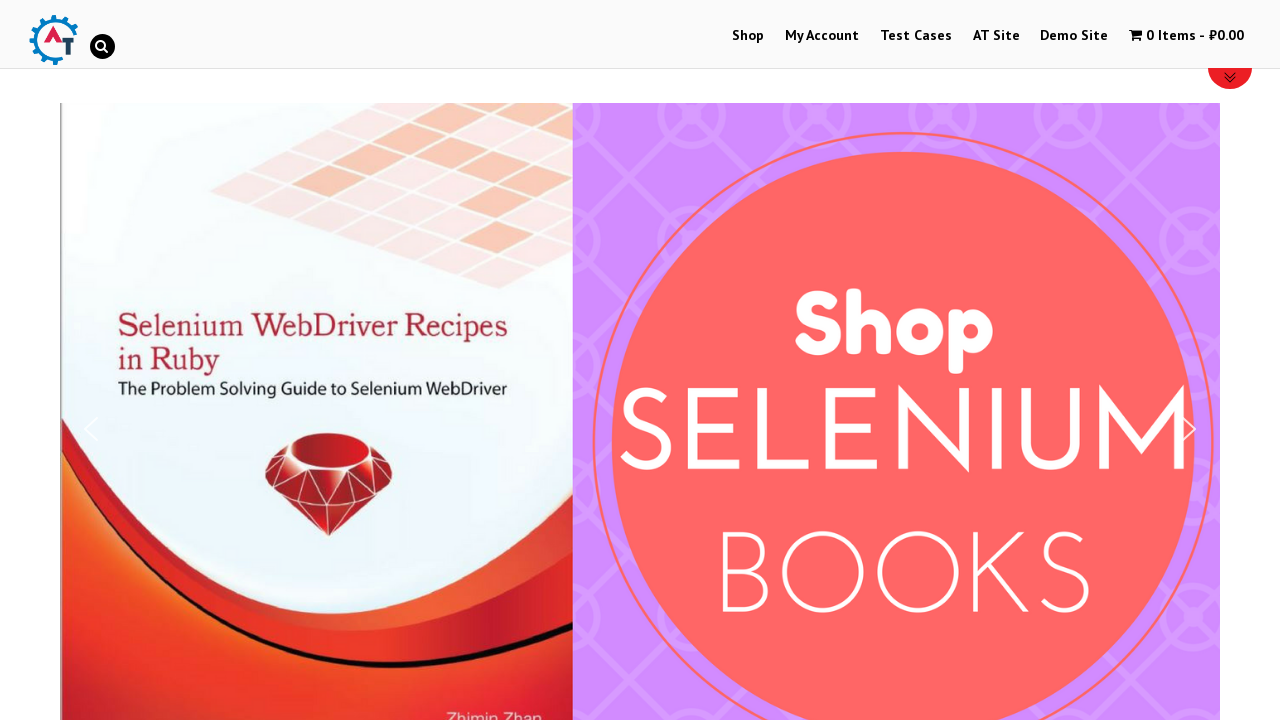

Set viewport size to 1920x1080 to maximize browser window
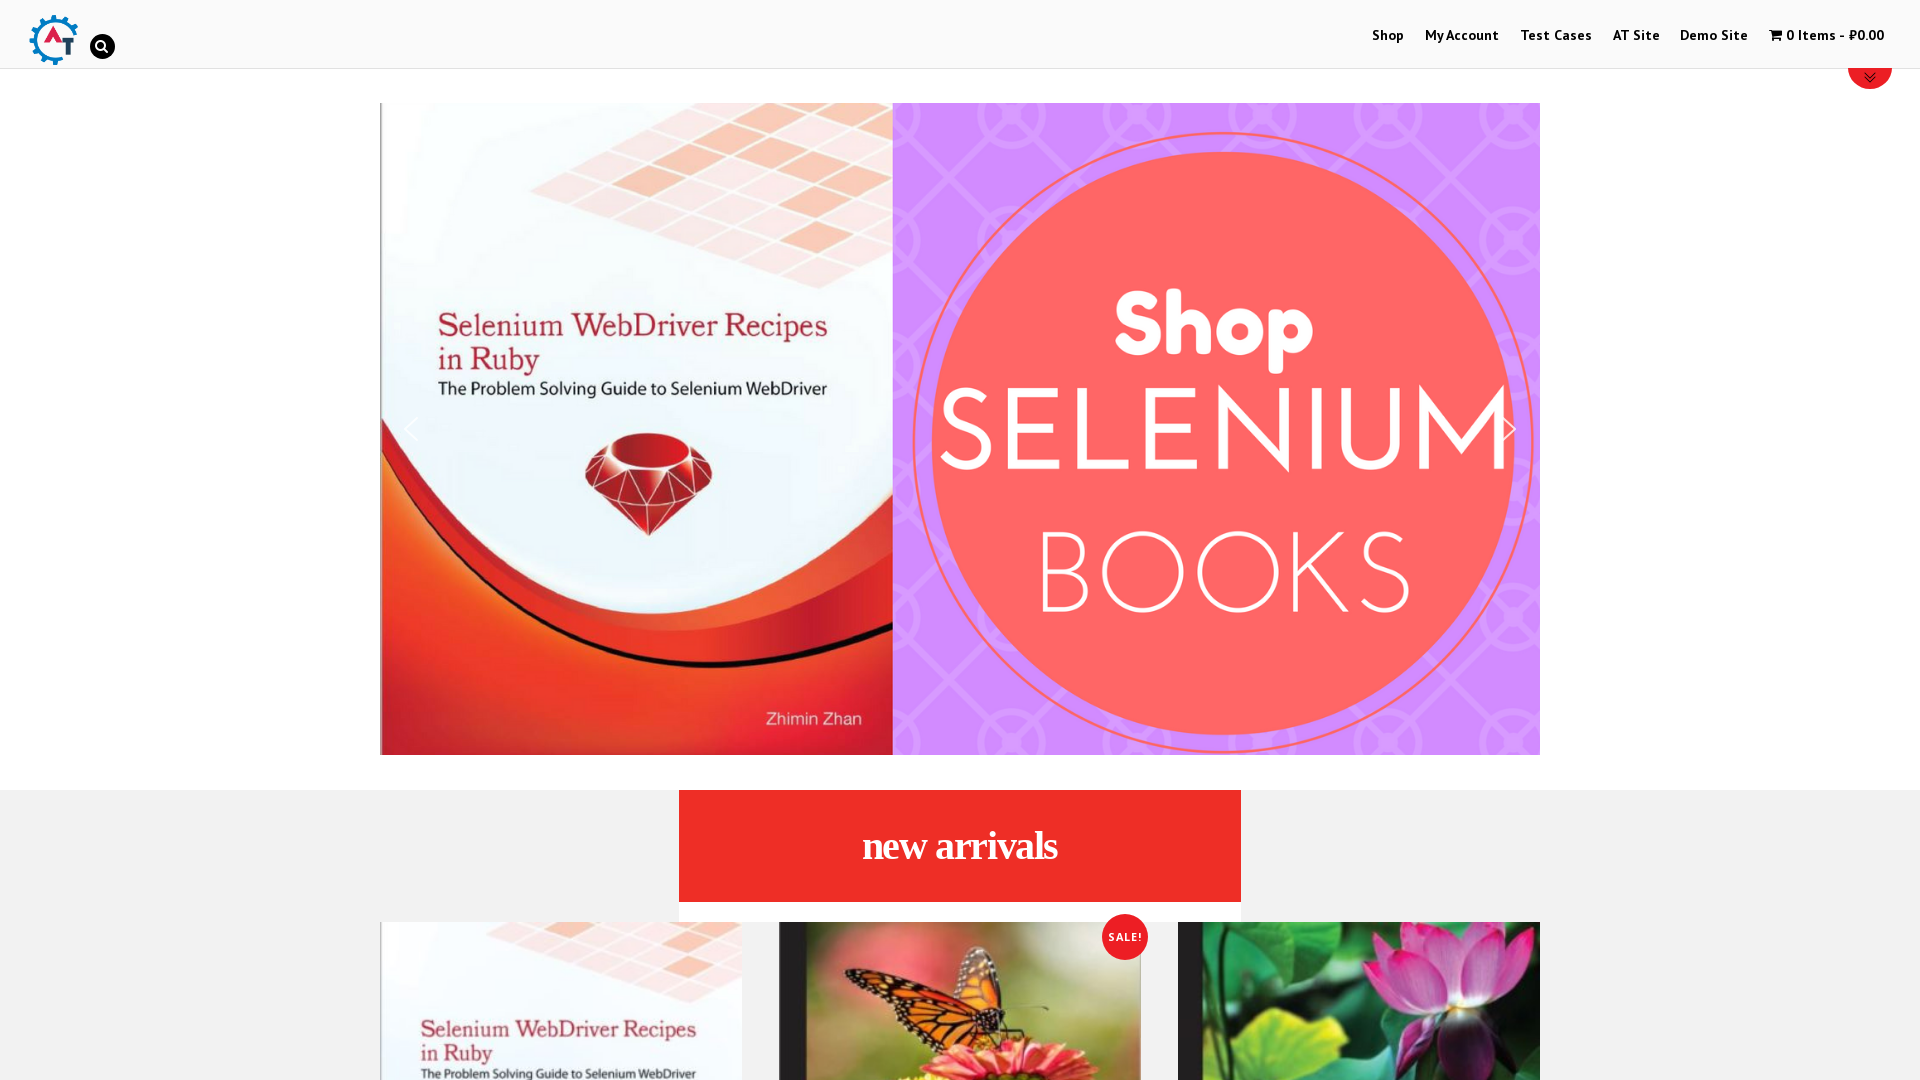

Waited for page to reach domcontentloaded state
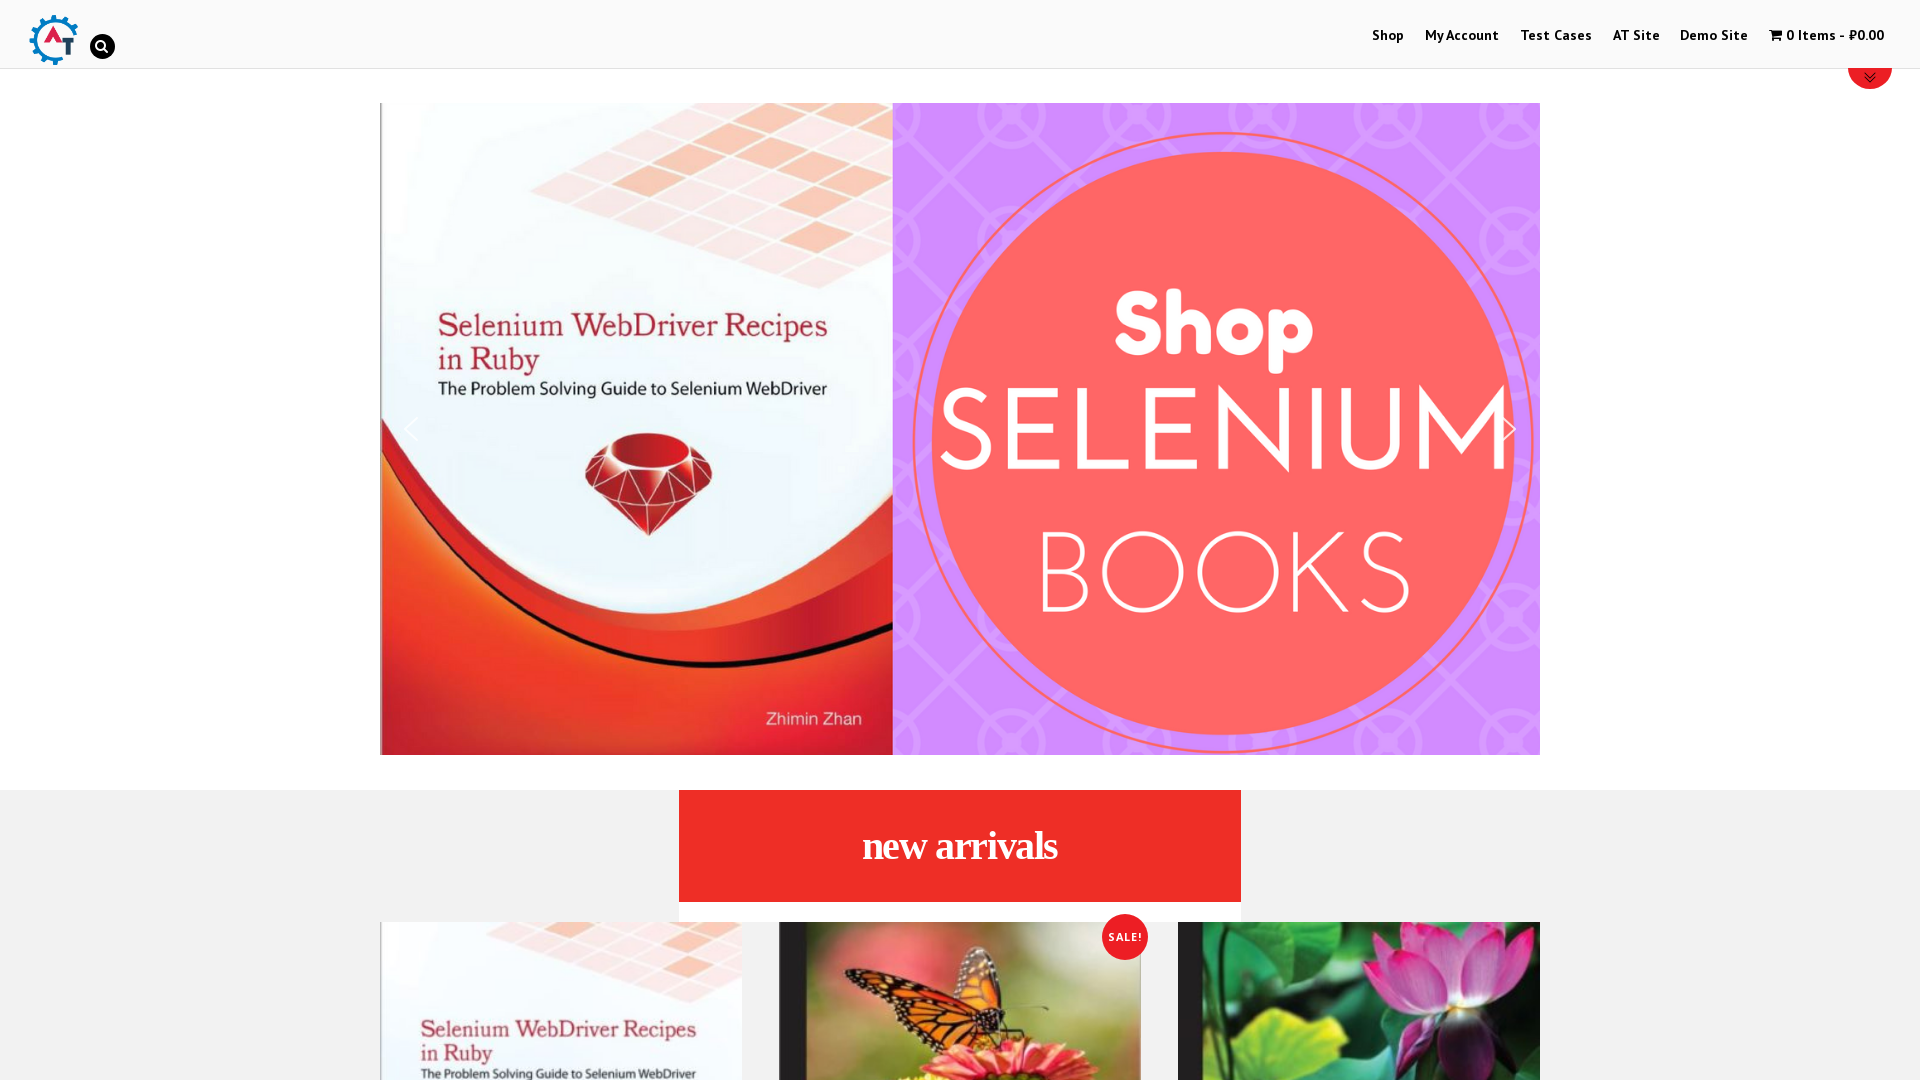

Retrieved page title: Automation Practice Site
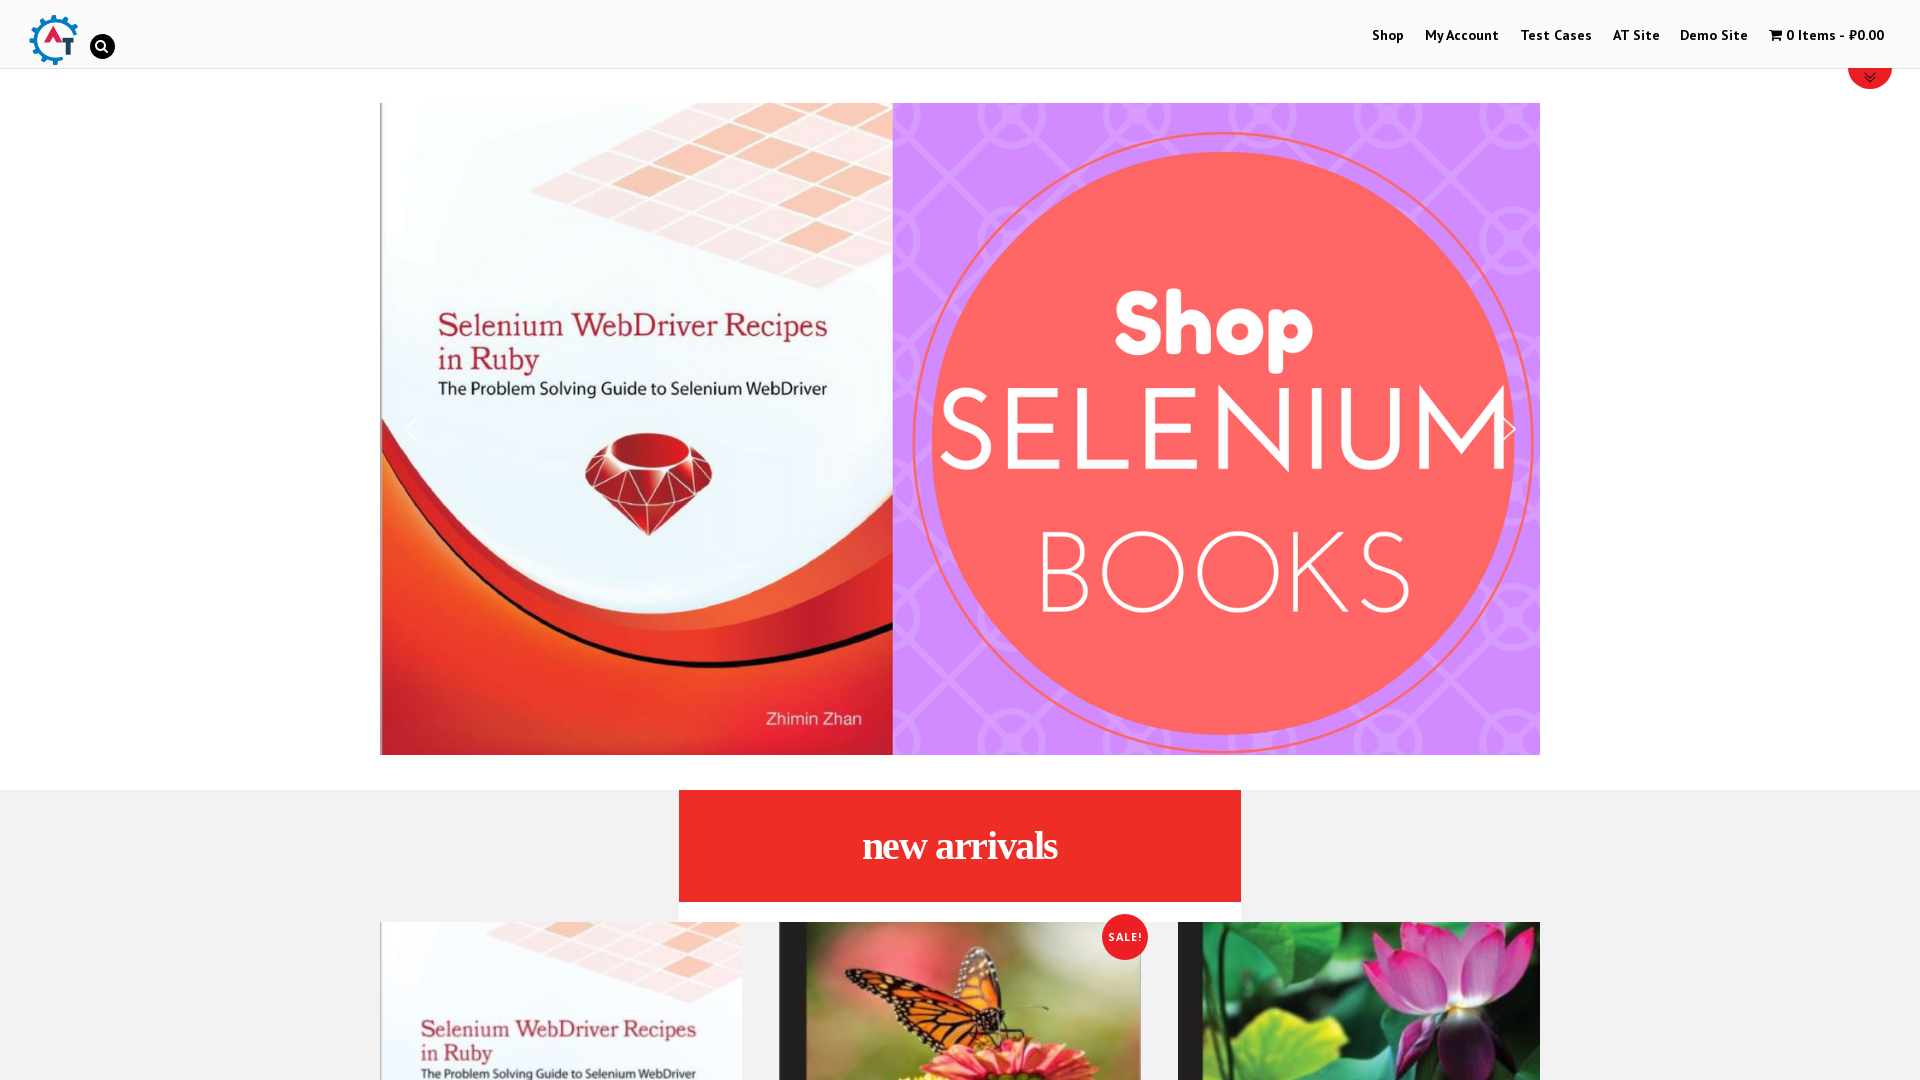

Printed page title to console
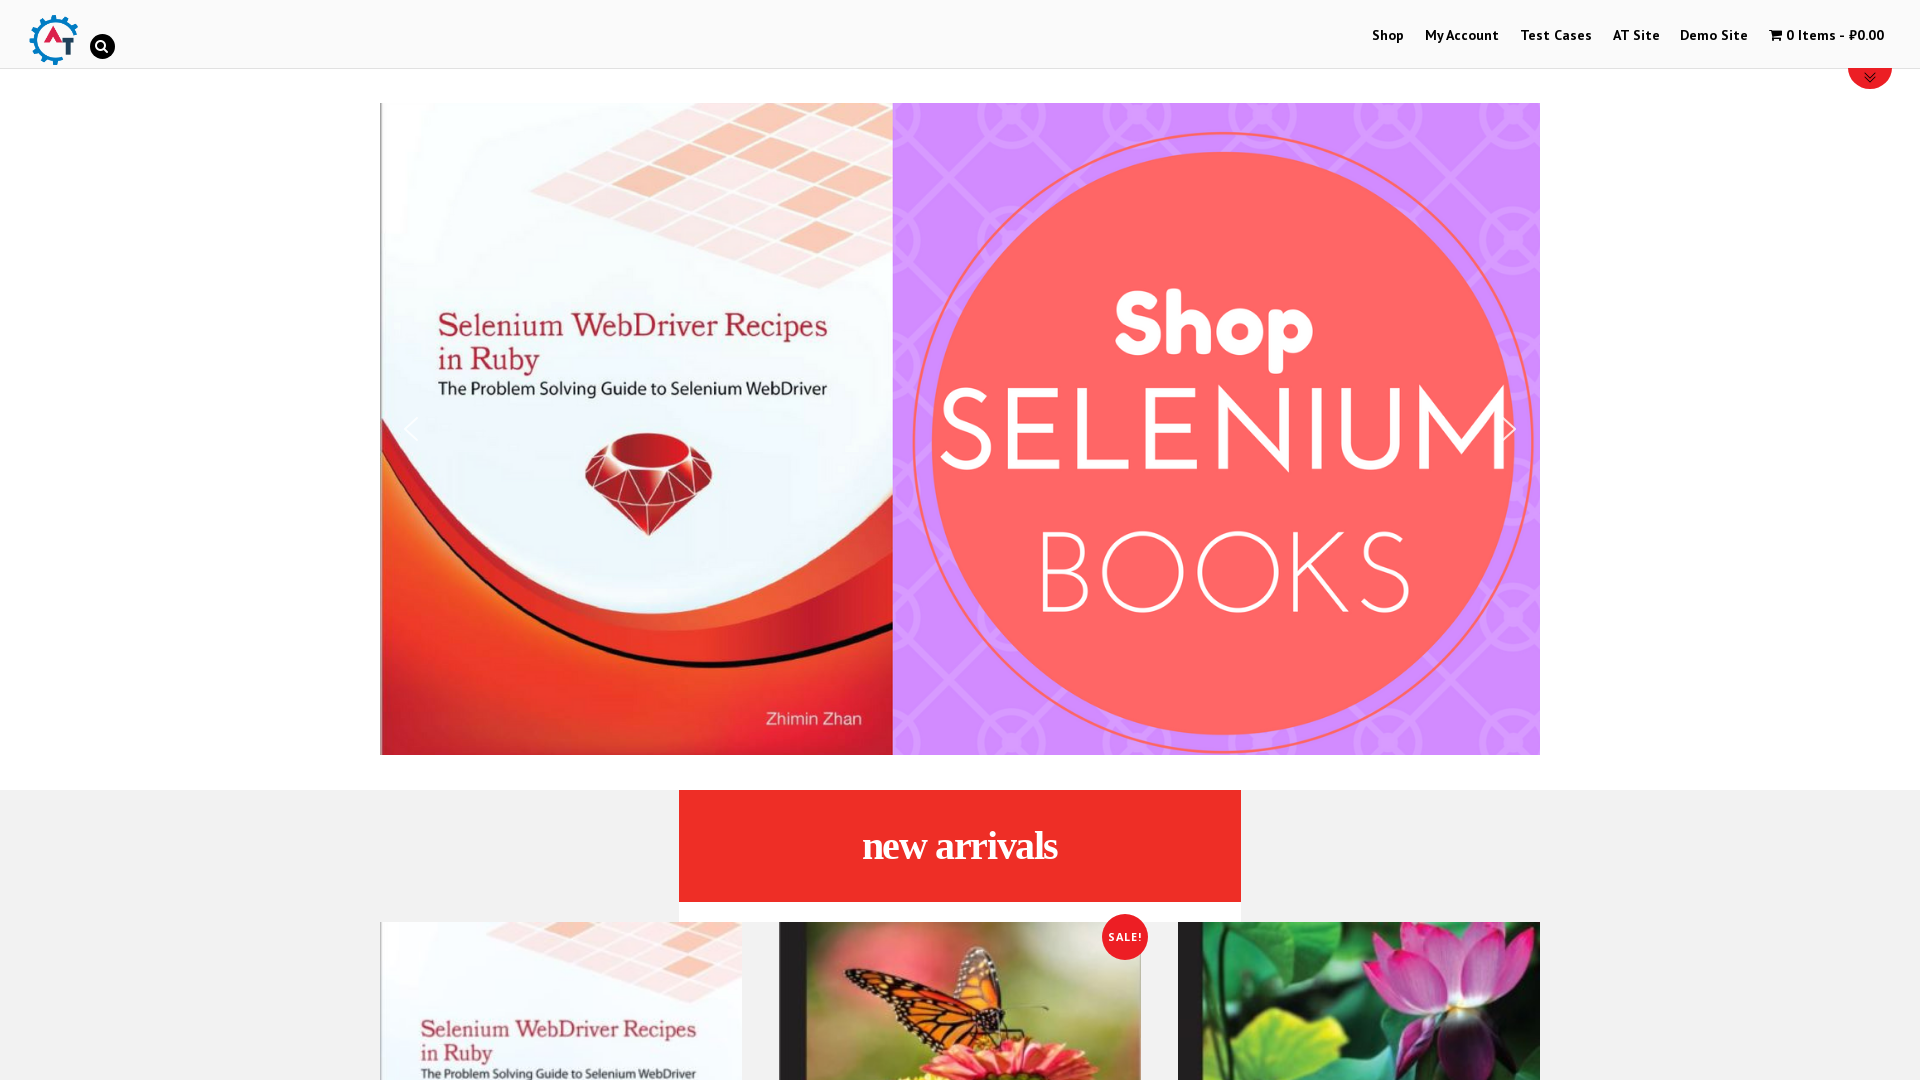

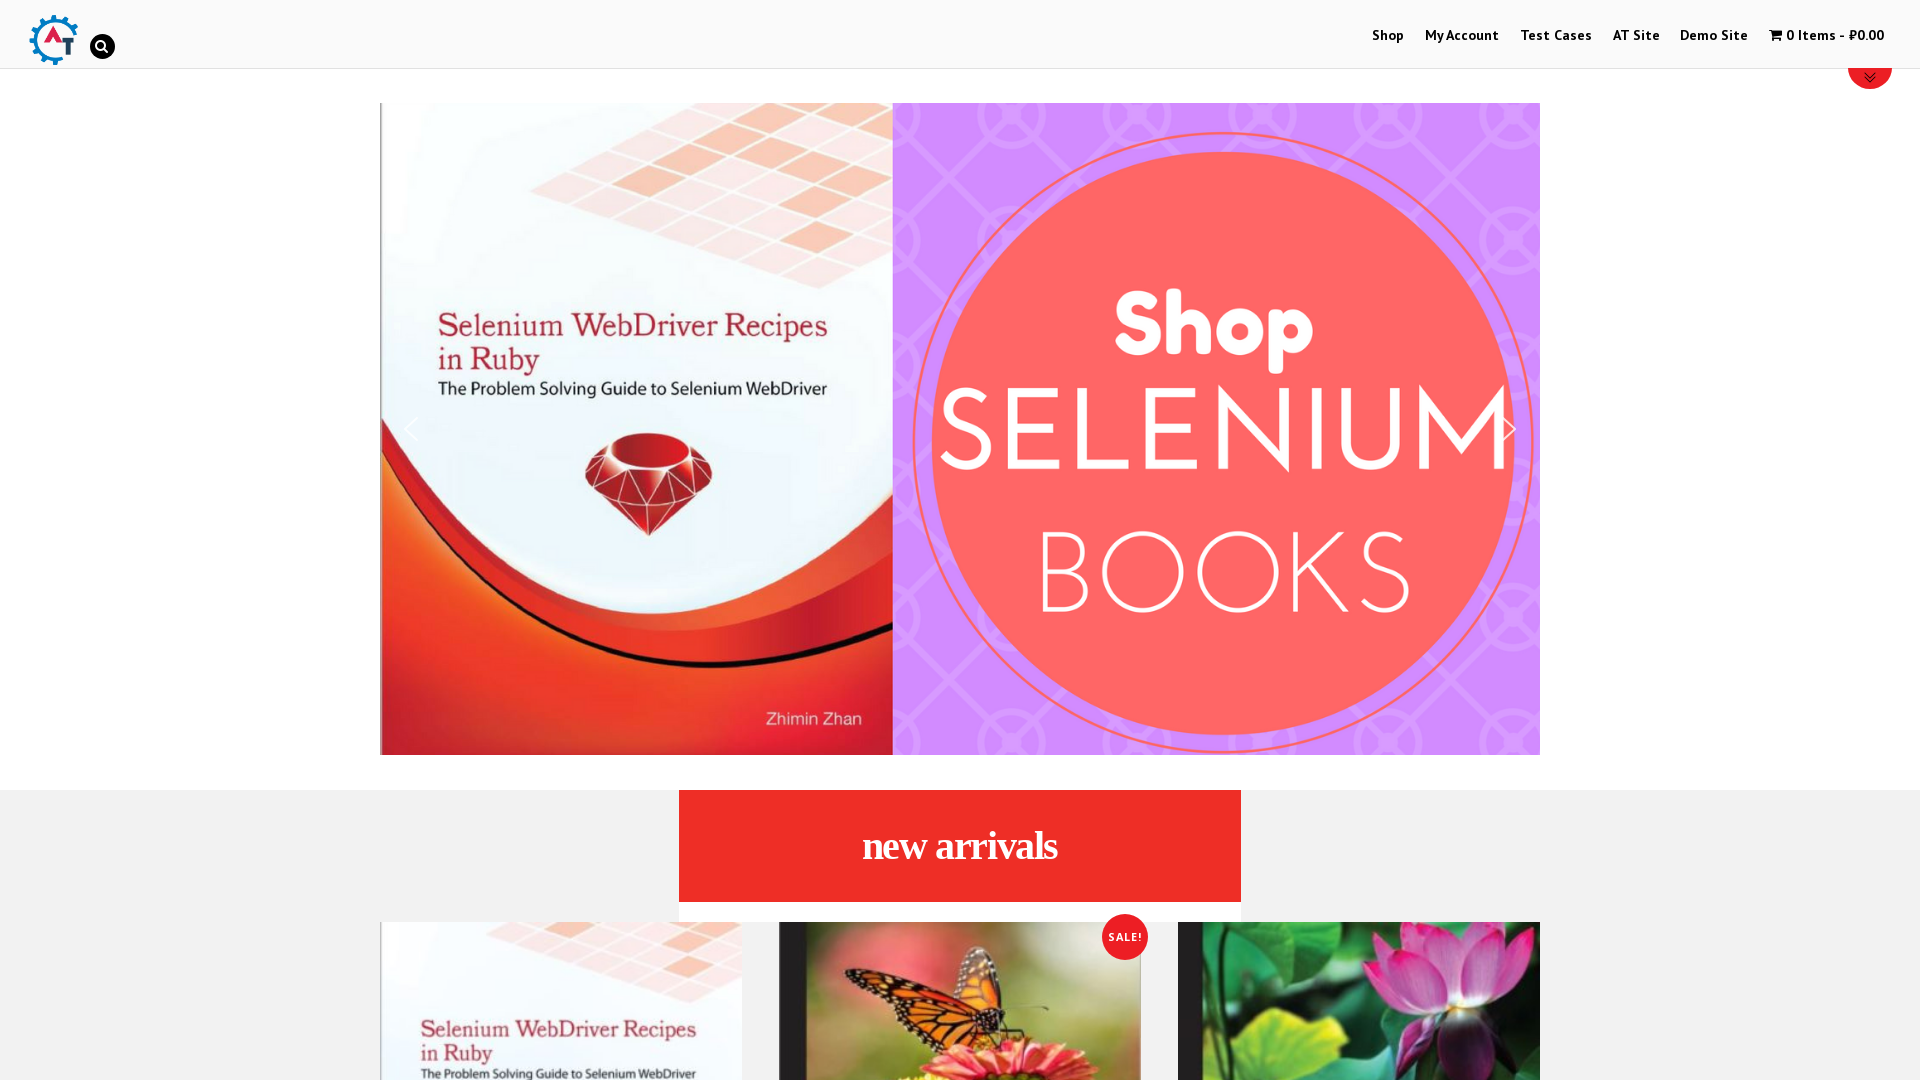